Tests the dynamic loading page by clicking the start button, waiting for the finish element to appear, and verifying that it displays "Hello World!"

Starting URL: http://the-internet.herokuapp.com/dynamic_loading/2

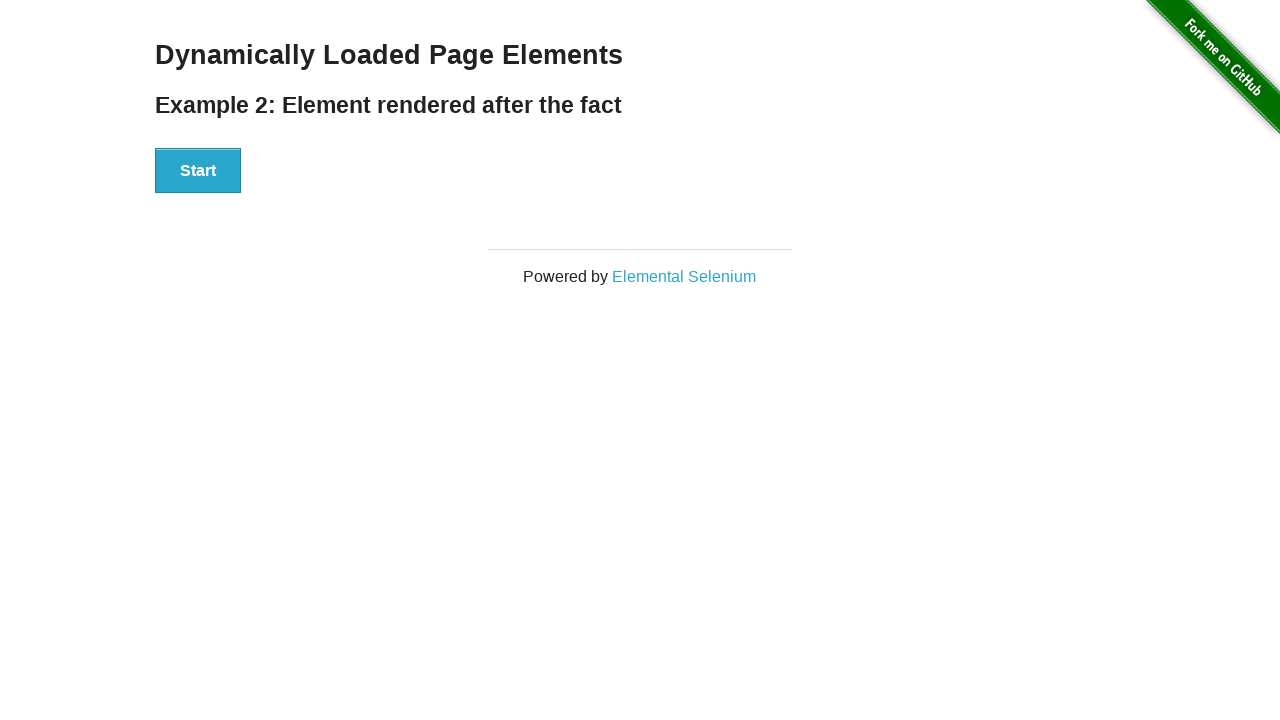

Clicked the start button to trigger dynamic loading at (198, 171) on #start button
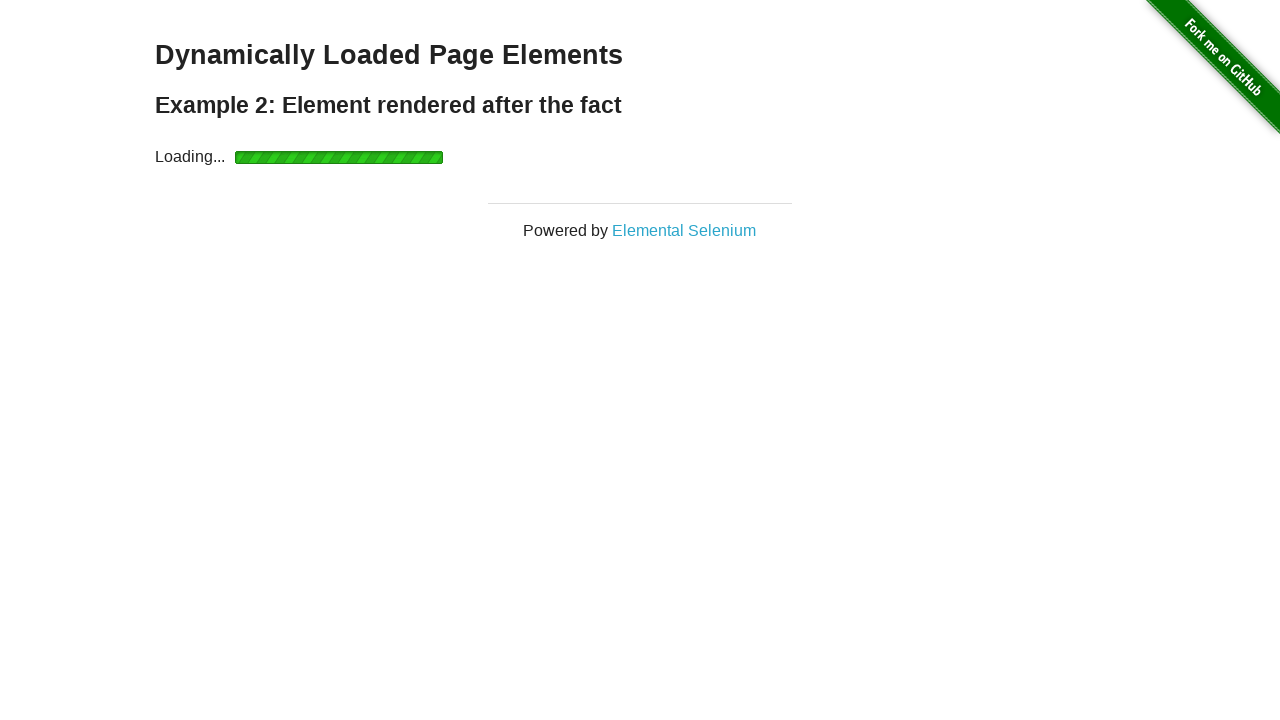

Waited for the finish element to appear
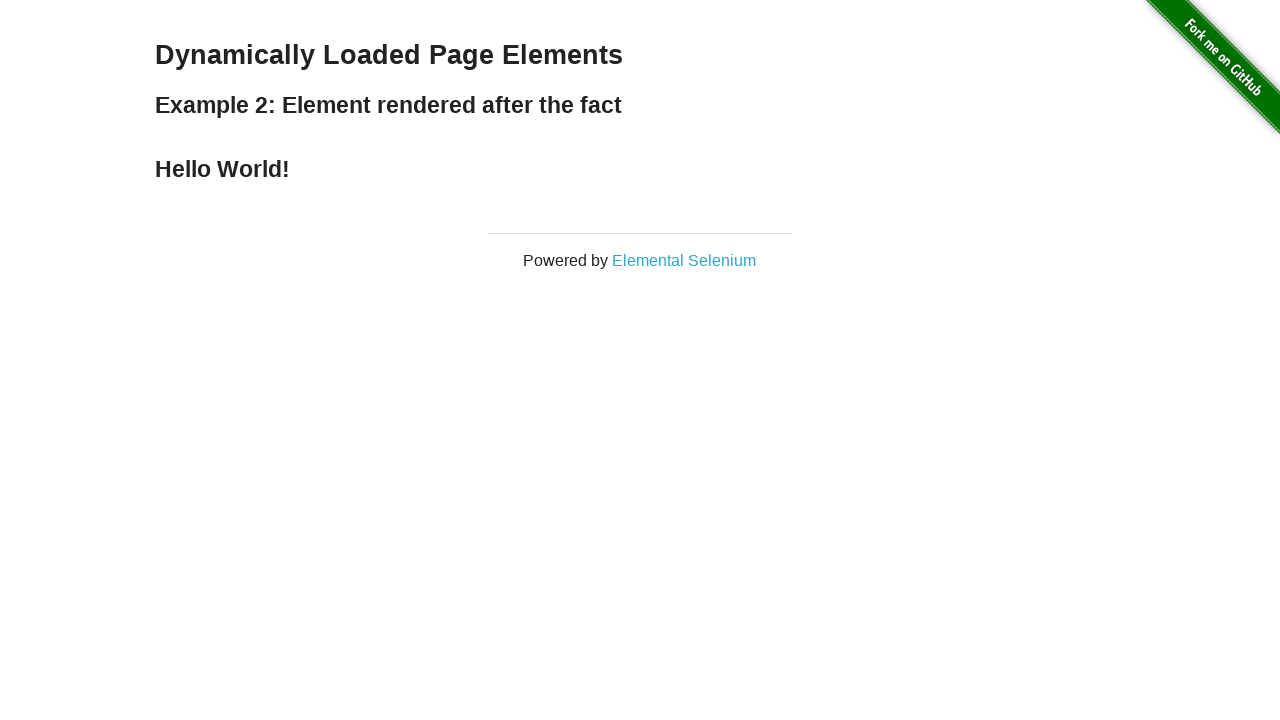

Retrieved the finish element text content
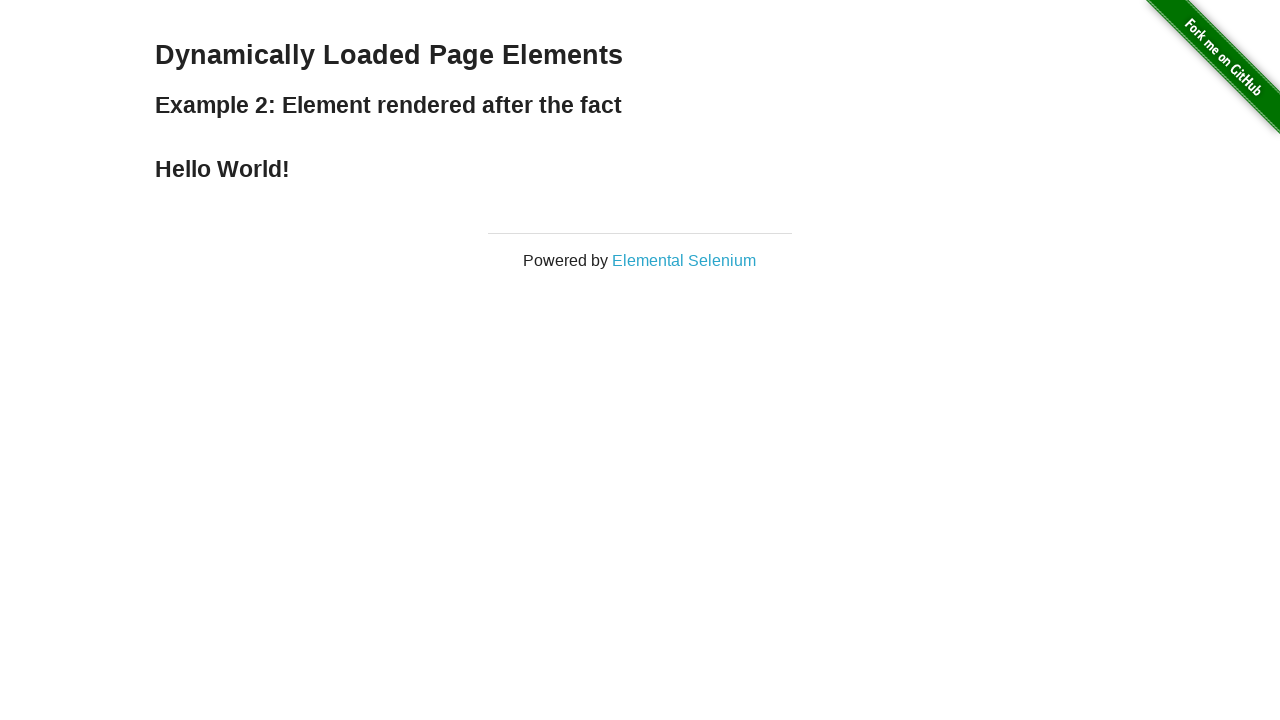

Verified that finish element displays 'Hello World!'
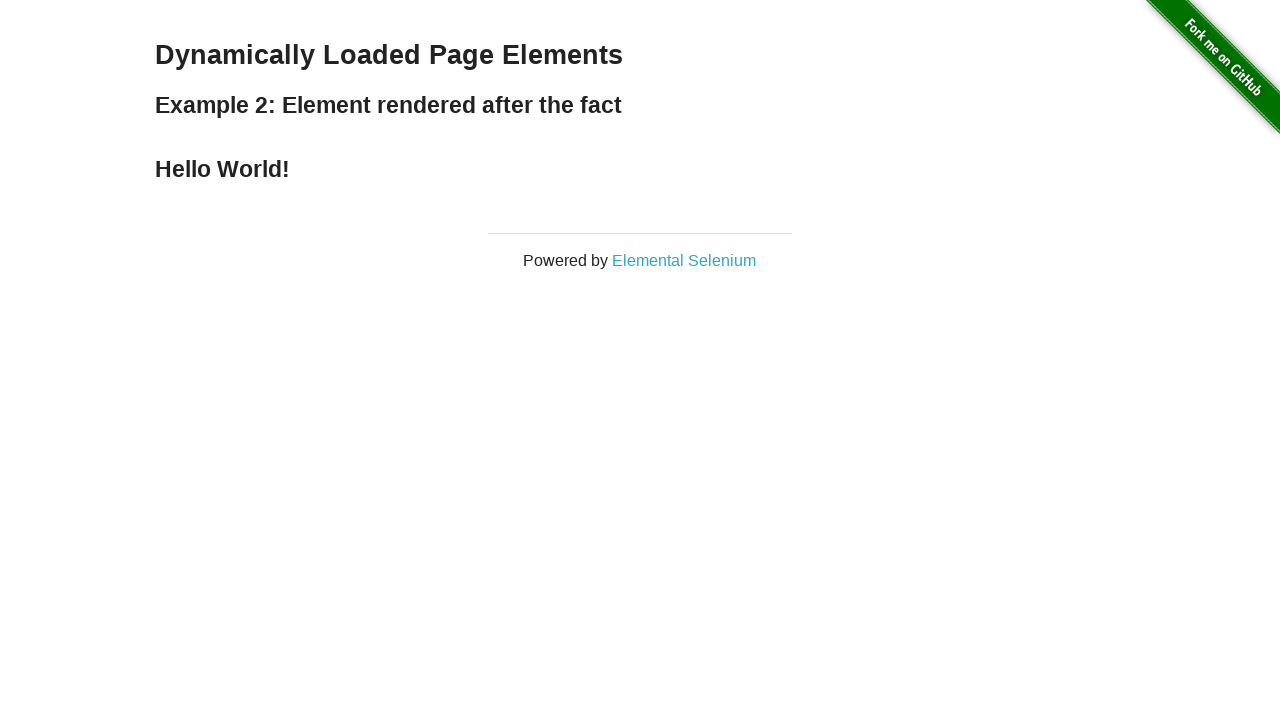

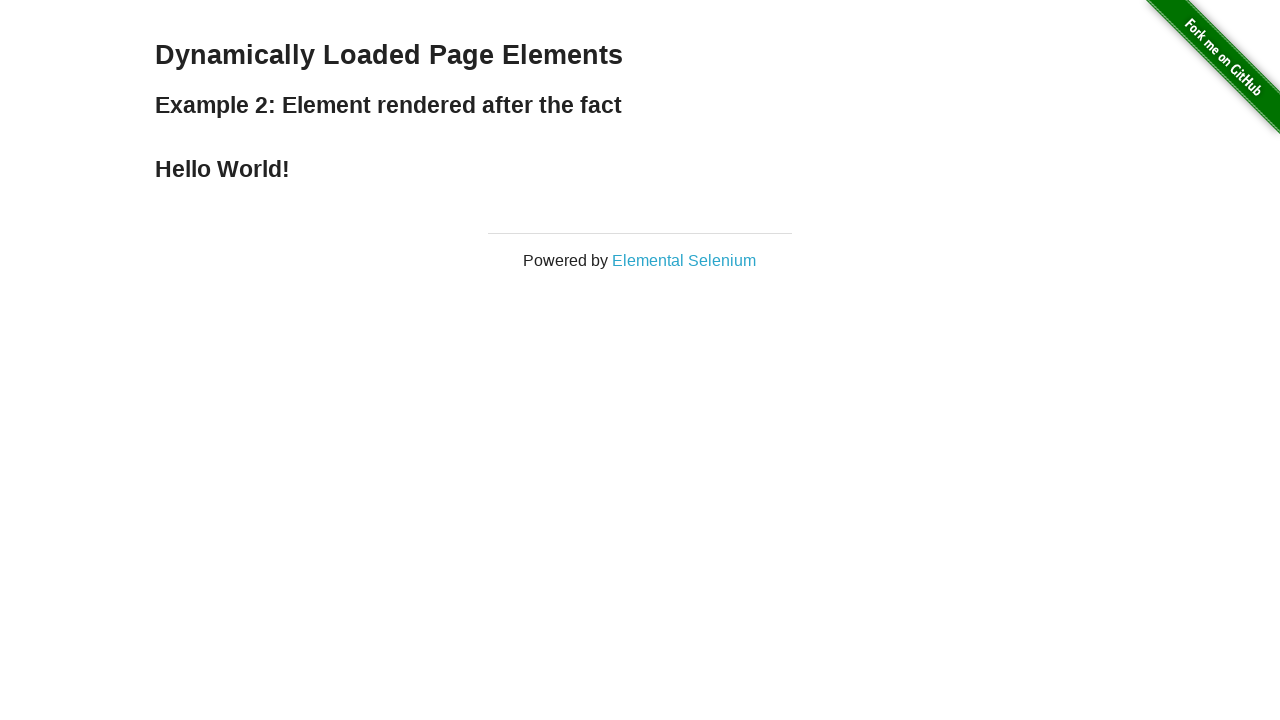